Tests checkbox functionality by clicking the second checkbox, verifying it becomes selected, clicking again to uncheck it, and verifying it becomes deselected. Also counts the total number of checkboxes on the page.

Starting URL: http://qaclickacademy.com/practice.php

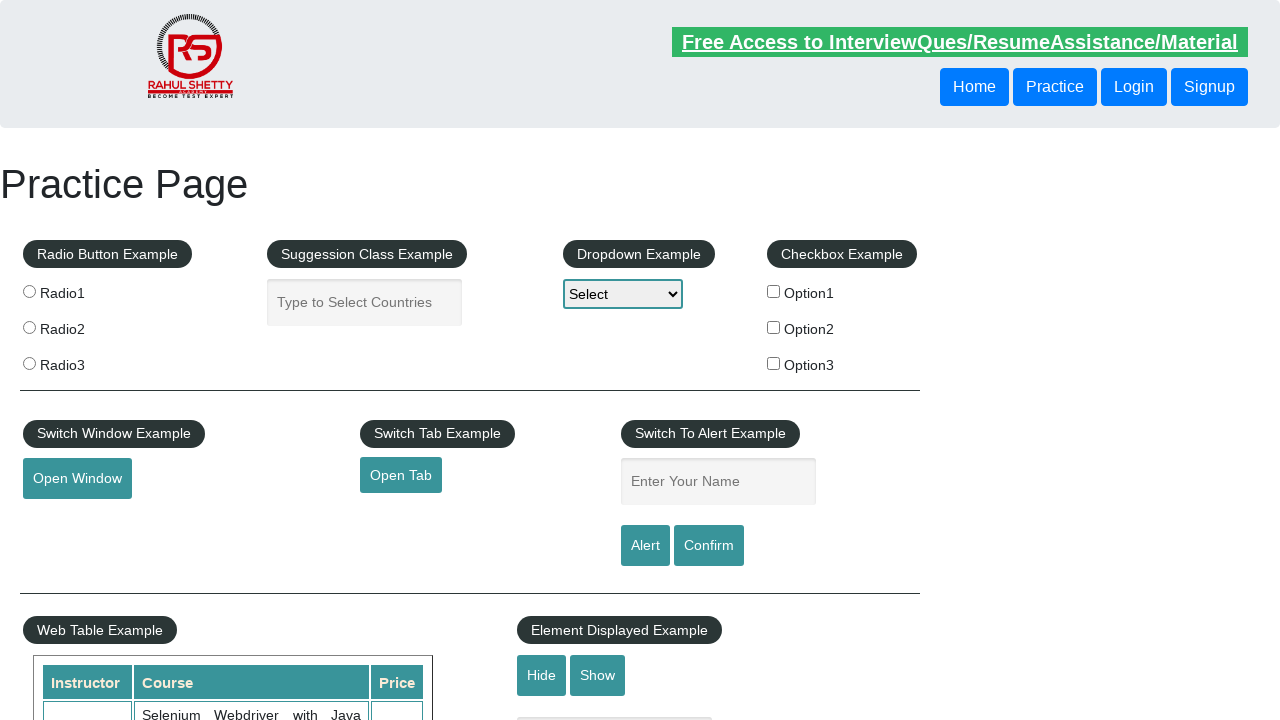

Clicked the second checkbox to select it at (774, 327) on (//div[@id='checkbox-example']//fieldset//input[@type='checkbox'])[2]
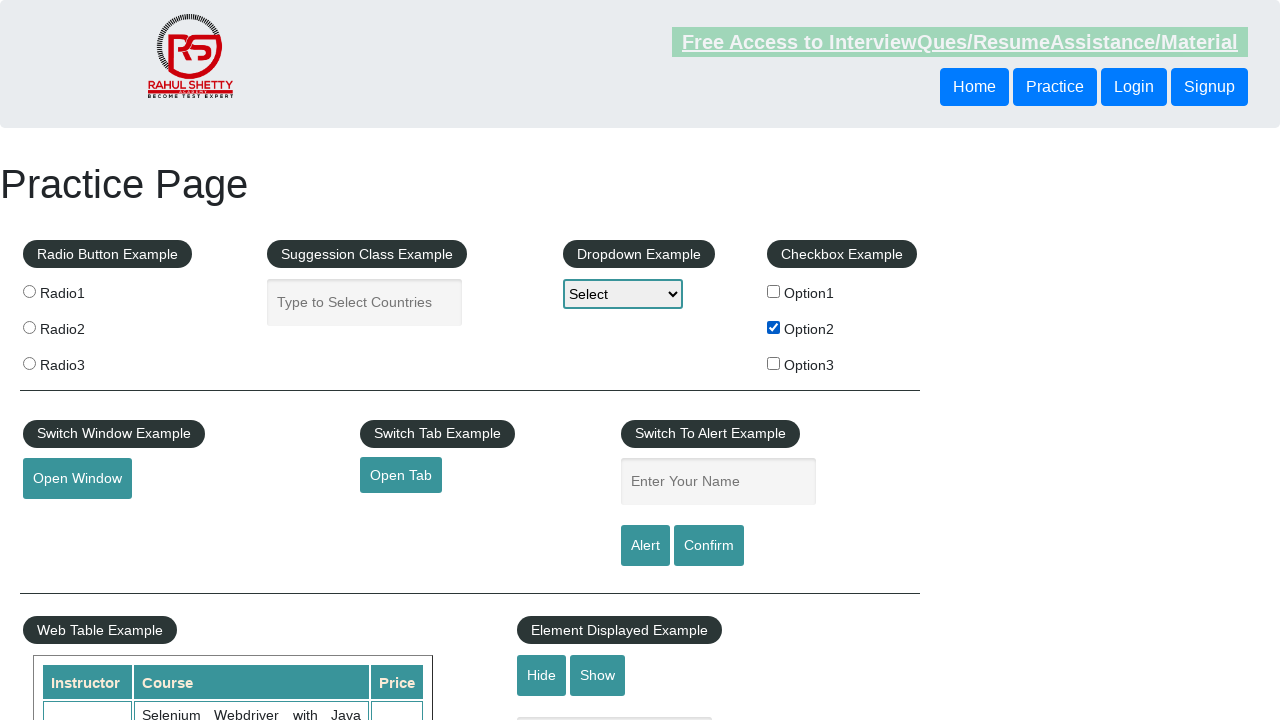

Verified that the second checkbox is now selected
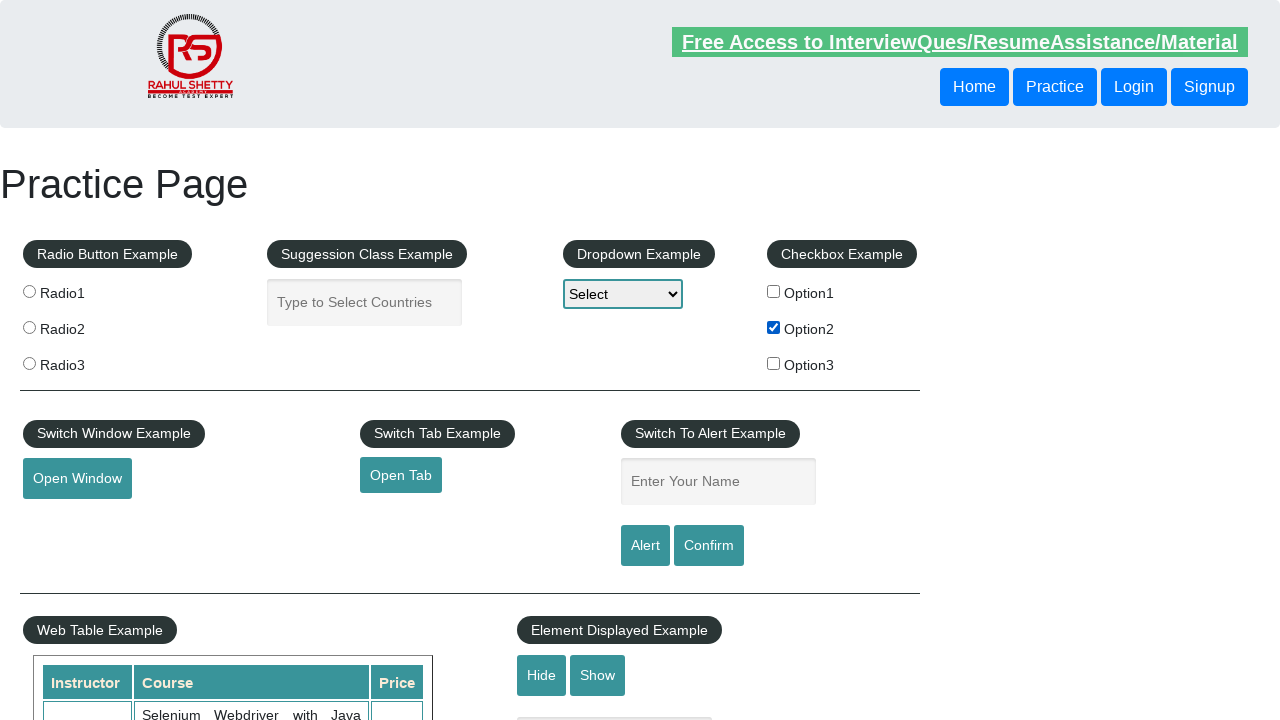

Clicked the second checkbox again to deselect it at (774, 327) on (//div[@id='checkbox-example']//fieldset//input[@type='checkbox'])[2]
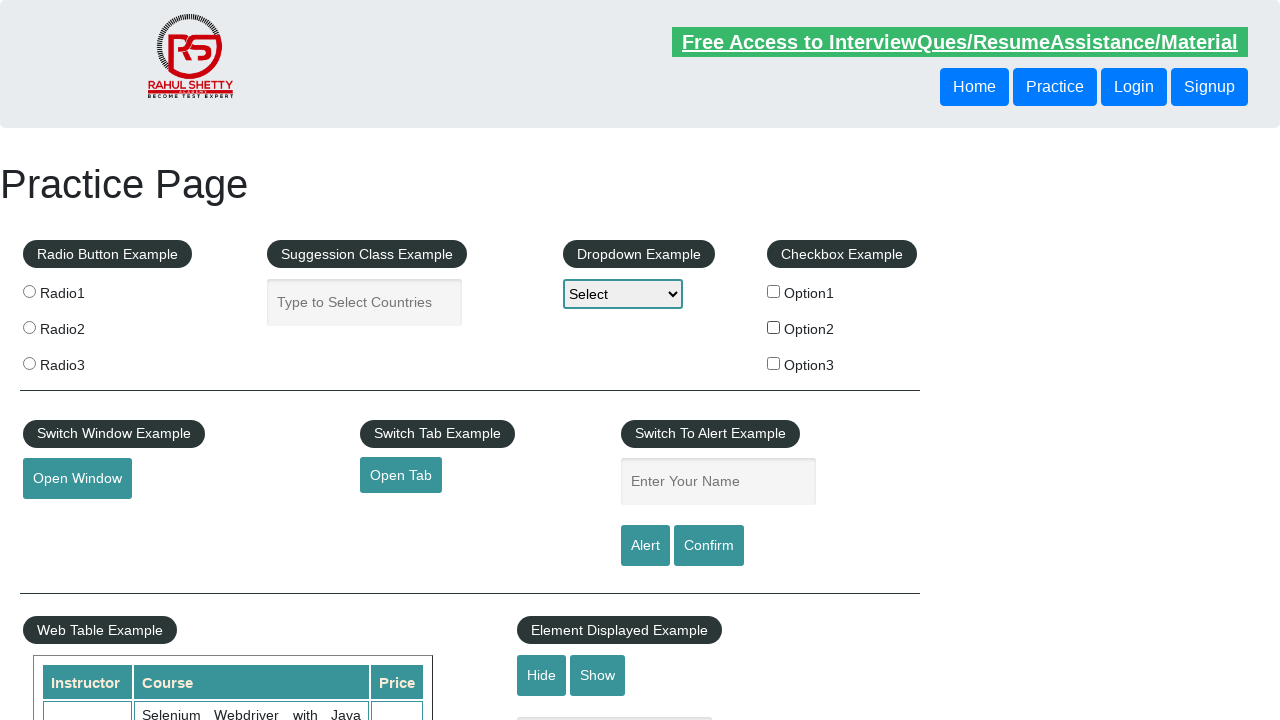

Verified that the second checkbox is now deselected
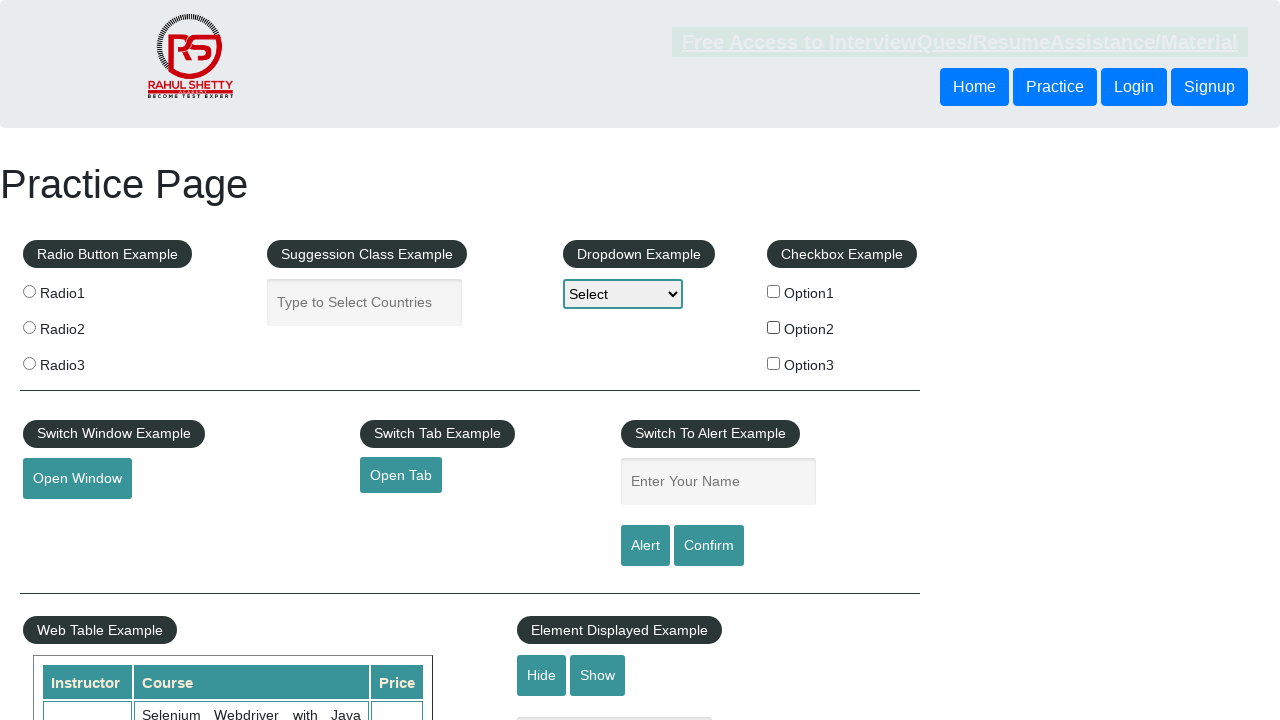

Counted total checkboxes on the page: 3
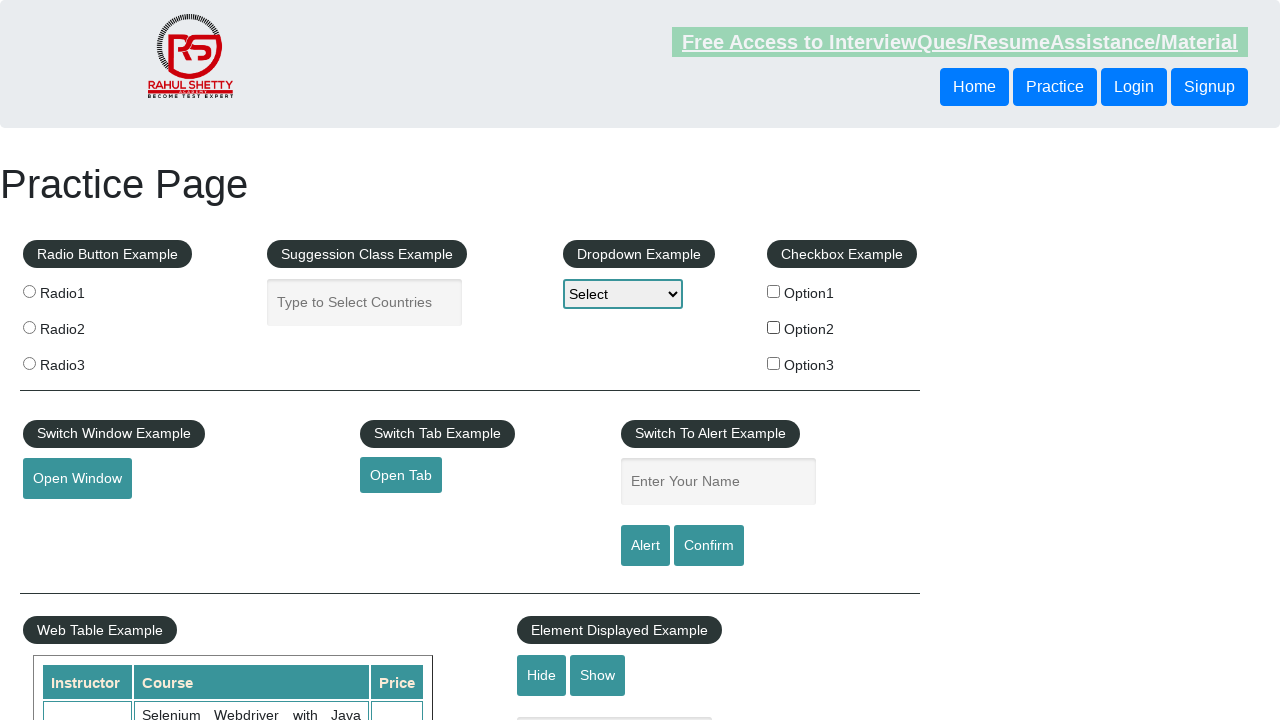

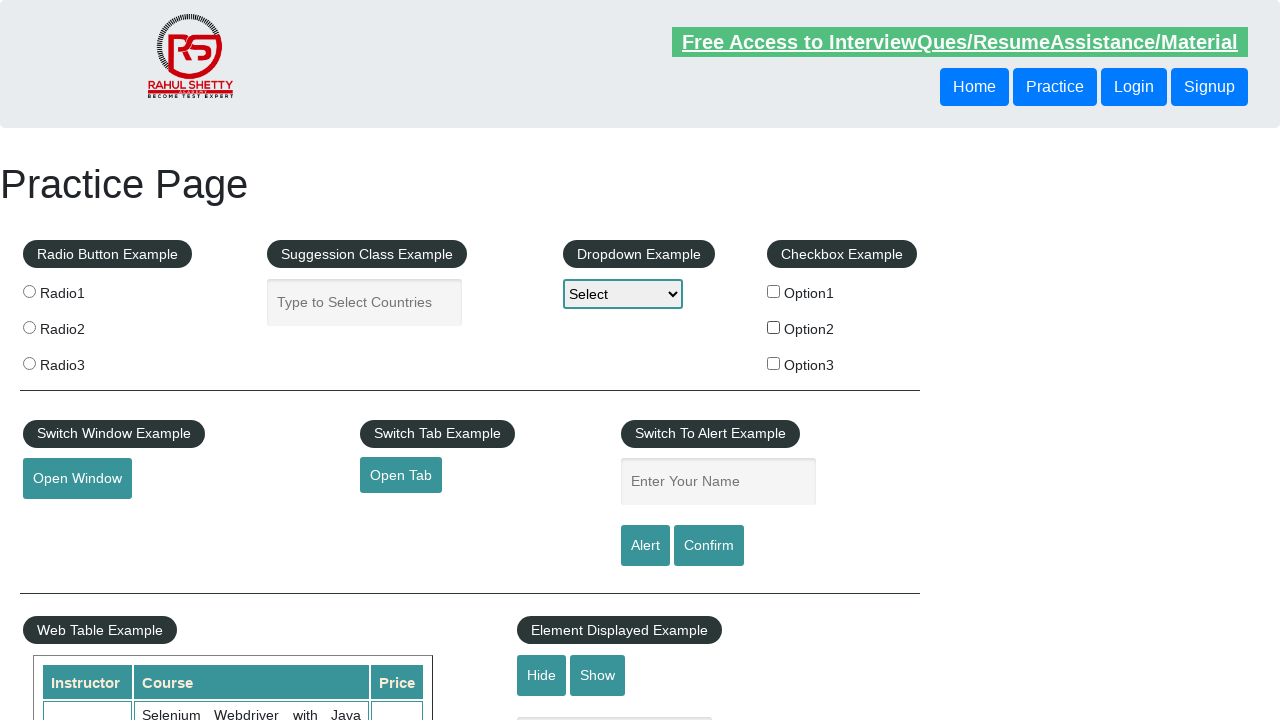